Tests drag and drop functionality by dragging an image element and dropping it into a target box element

Starting URL: https://formy-project.herokuapp.com/dragdrop

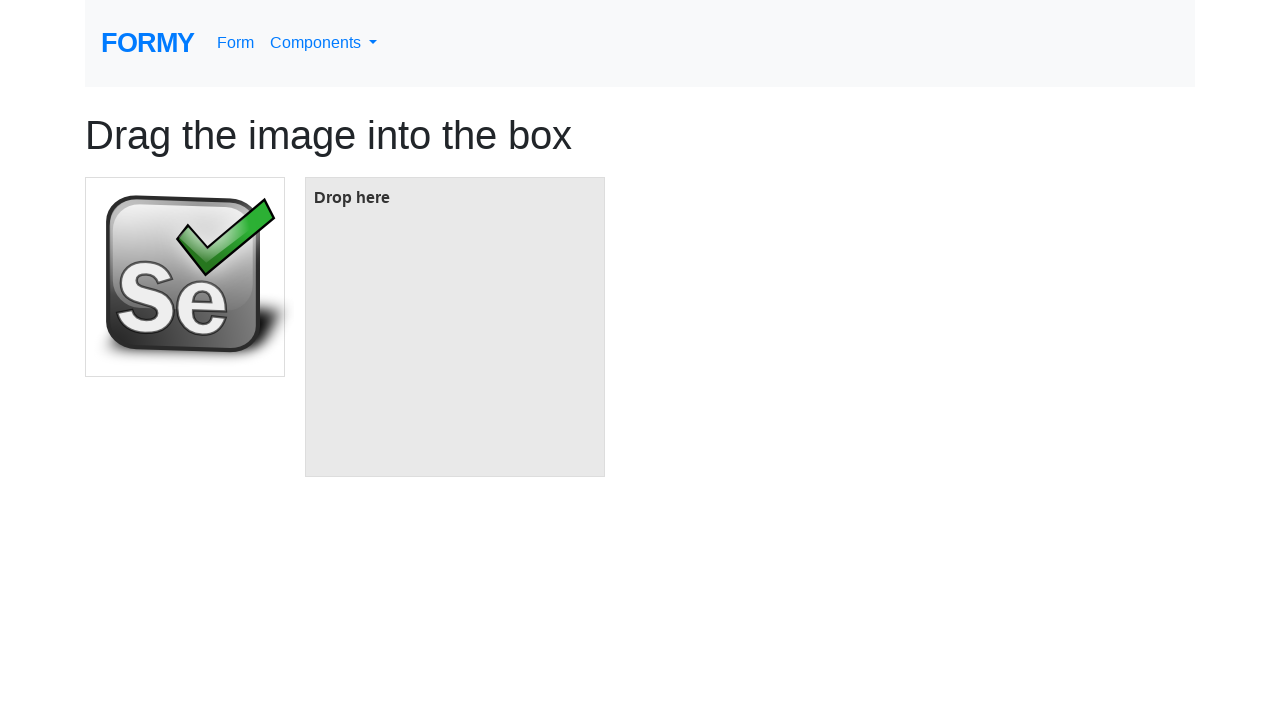

Navigated to drag and drop test page
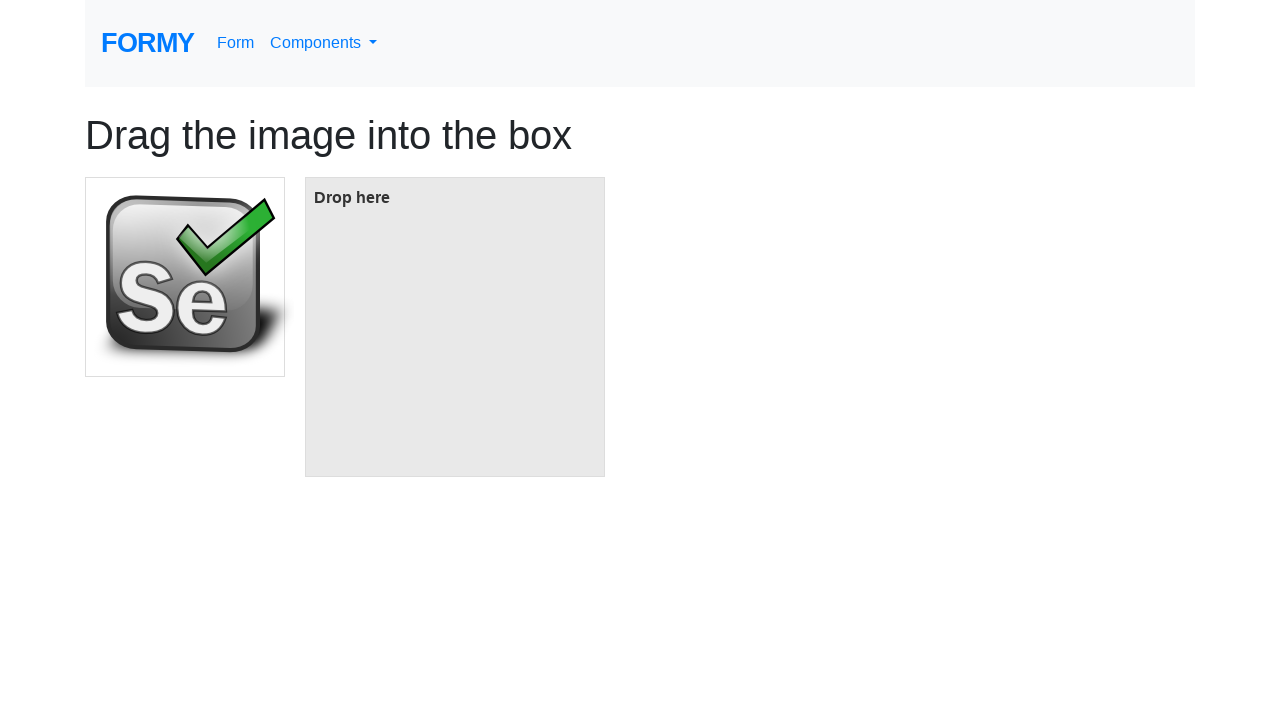

Located image element to be dragged
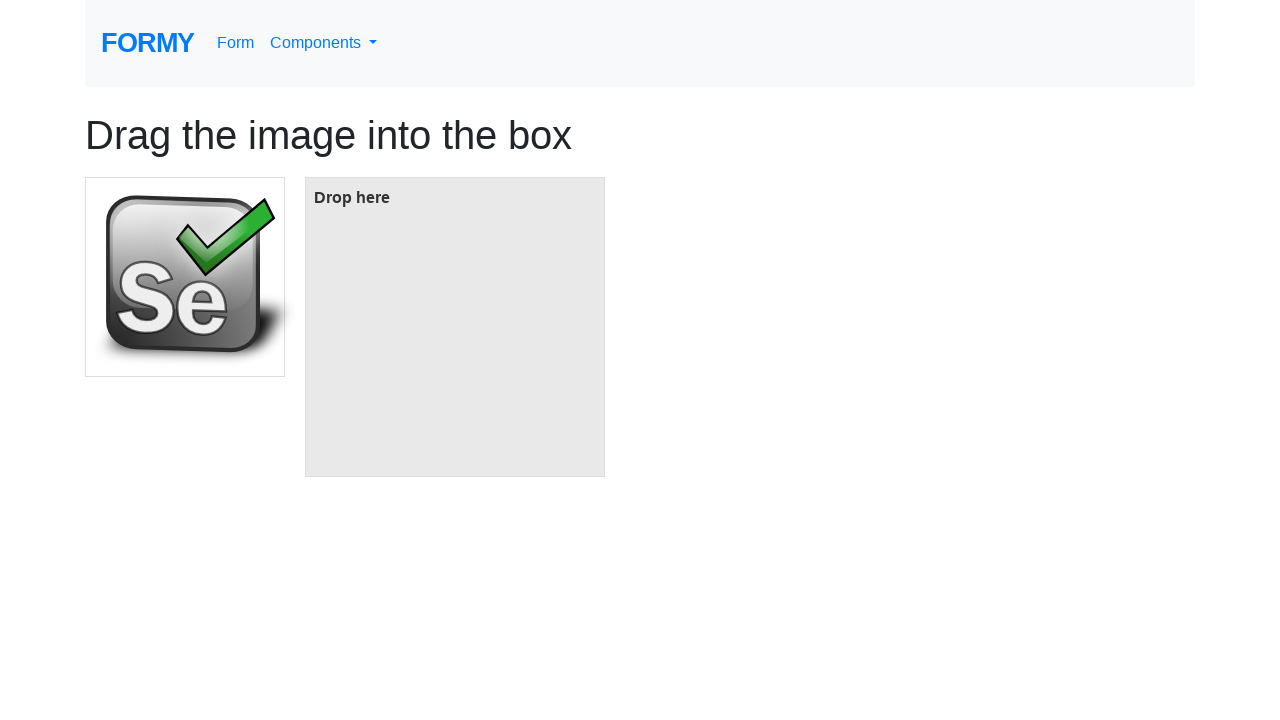

Located target box element for drop
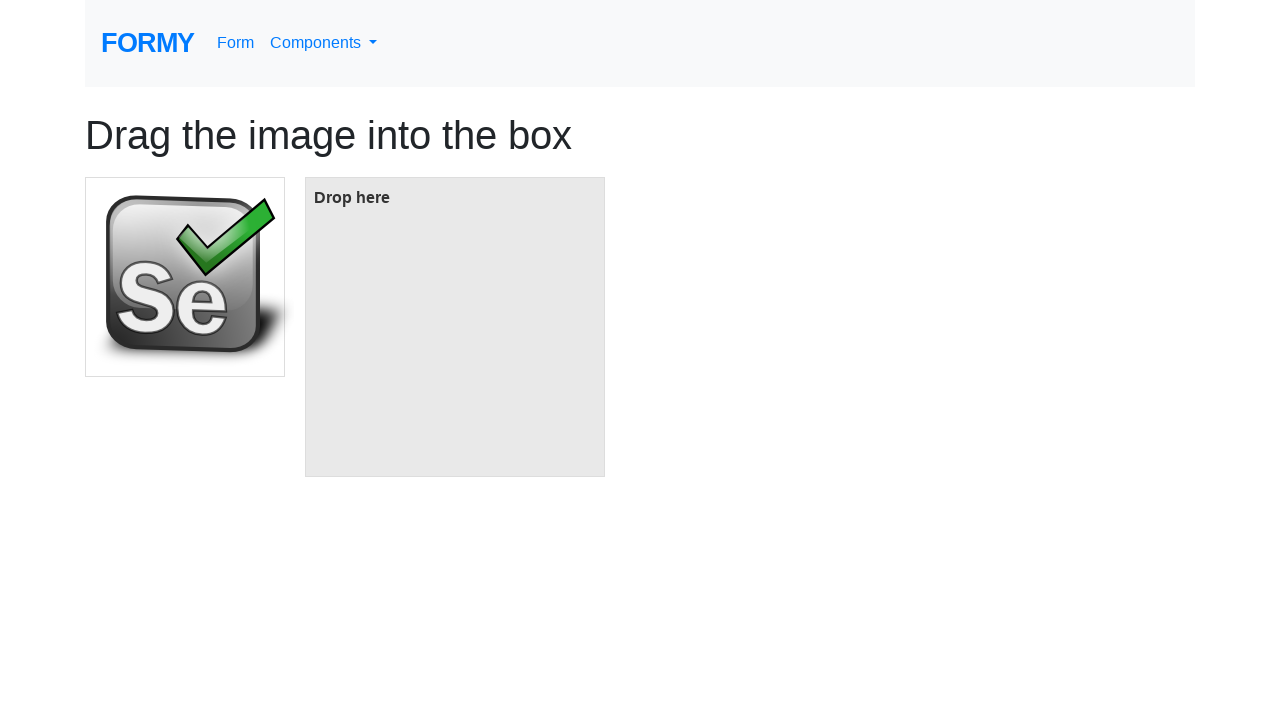

Dragged image element and dropped it into target box at (455, 327)
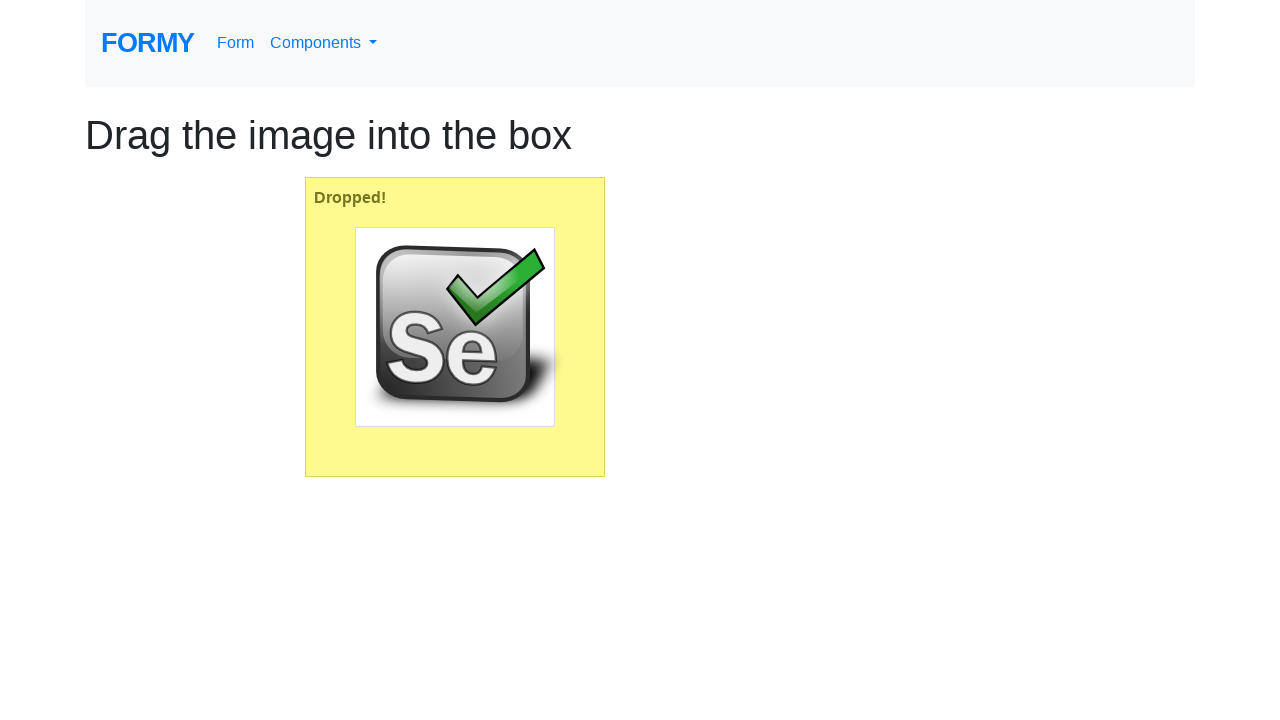

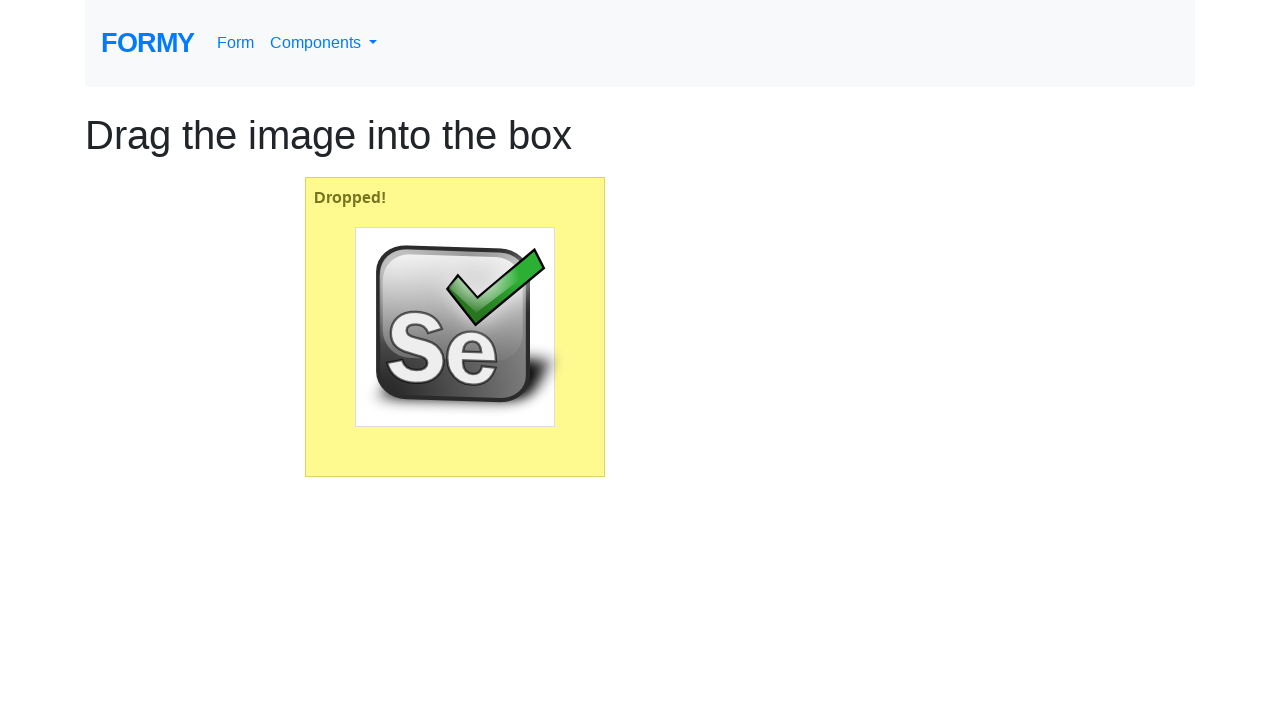